Tests navigation to the Downloads page by clicking the Downloads link and verifying the URL changes

Starting URL: https://www.python.org

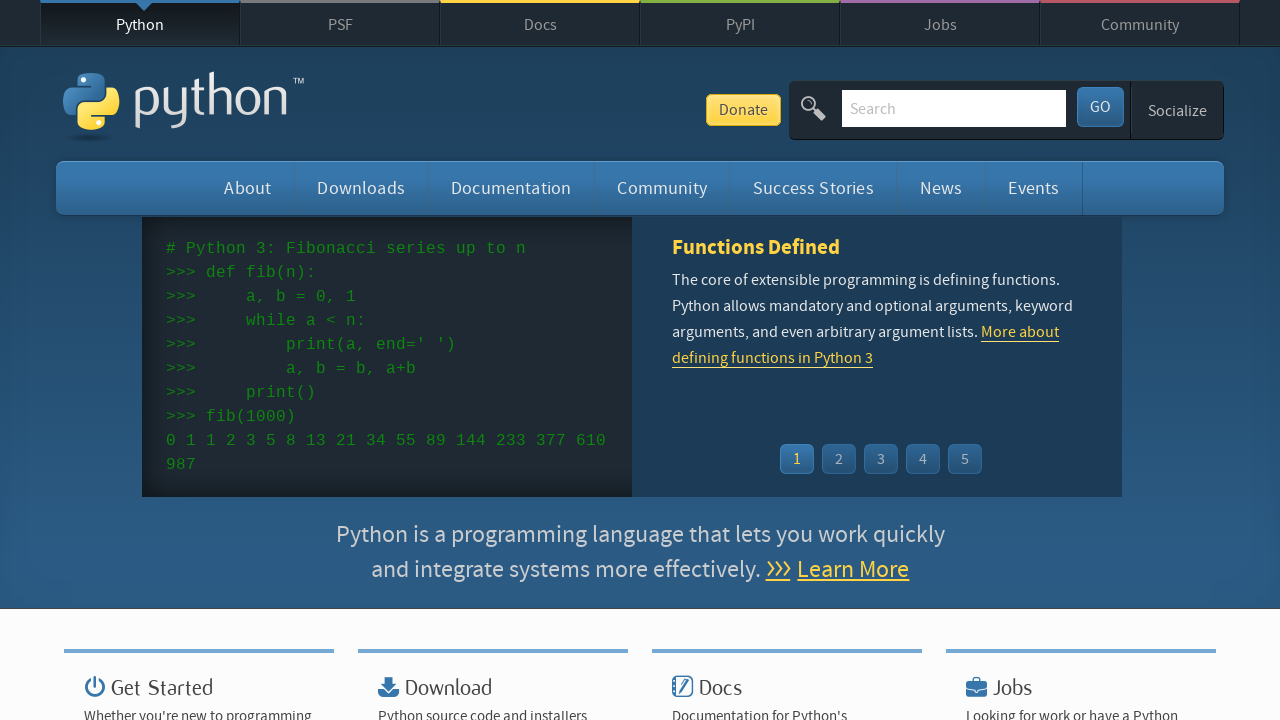

Clicked on the Downloads link at (361, 188) on a:has-text('Downloads')
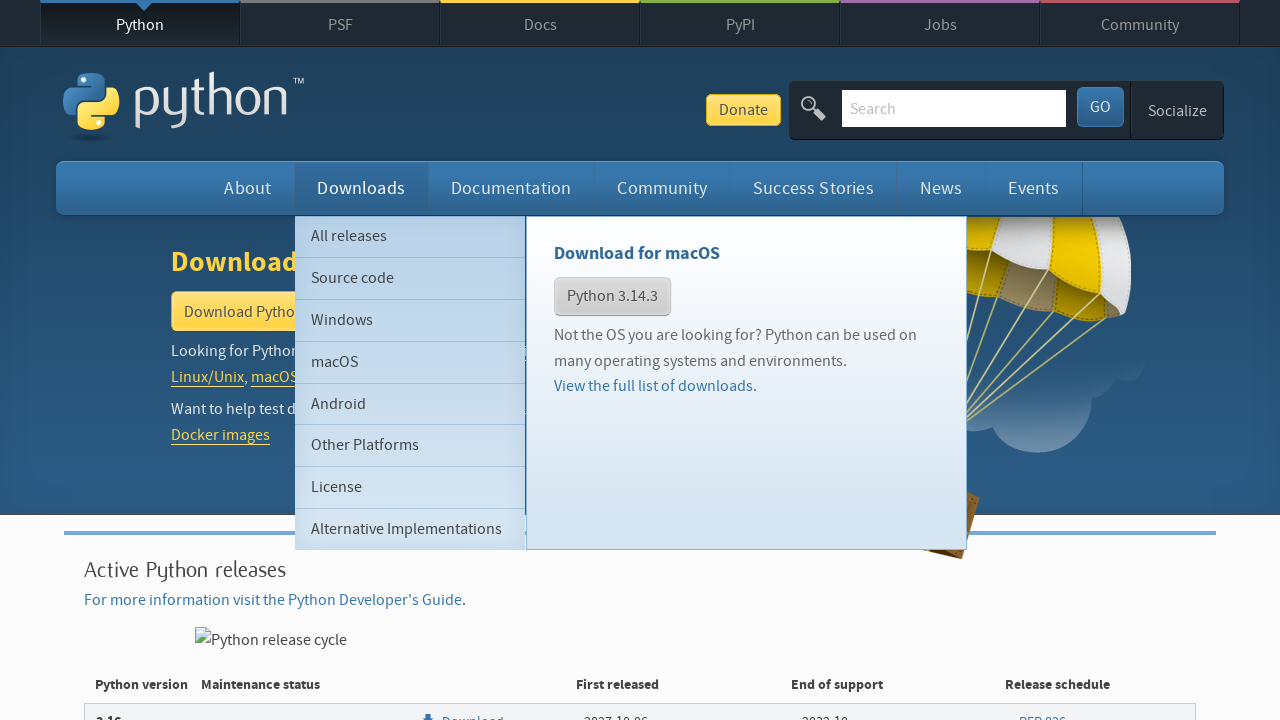

Waited for URL to change to https://www.python.org/downloads/
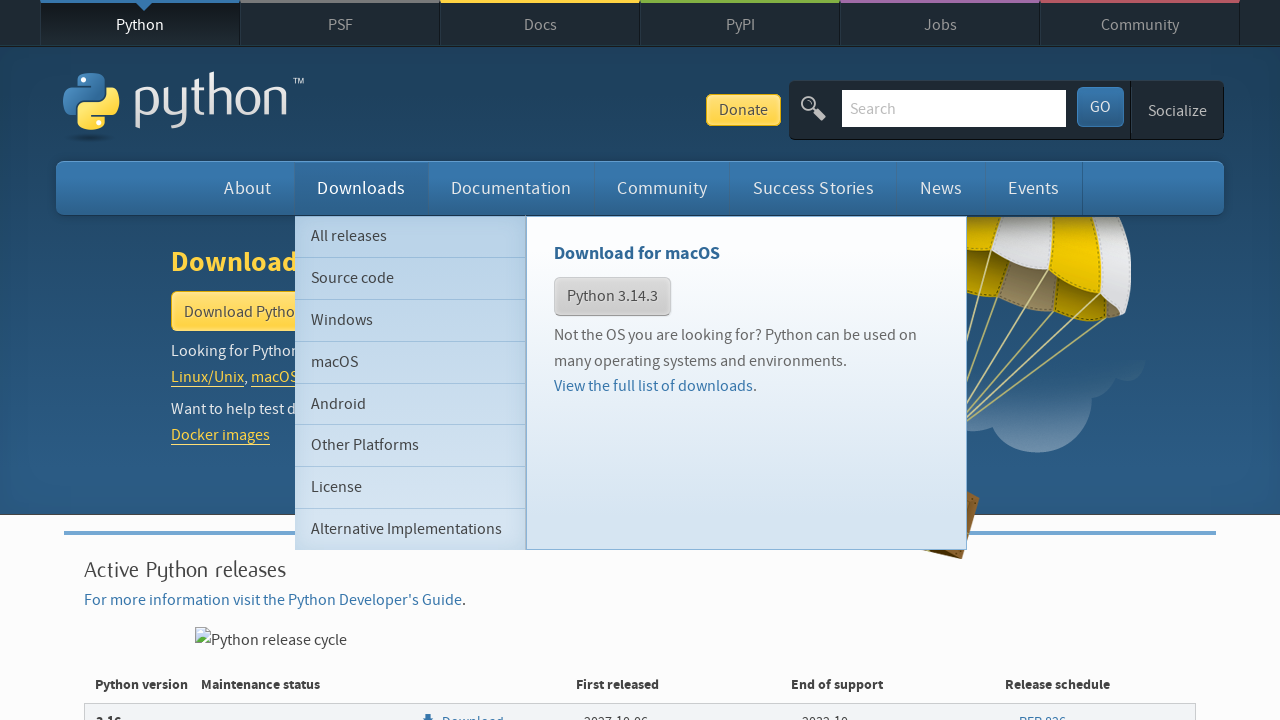

Verified current URL matches the downloads page URL
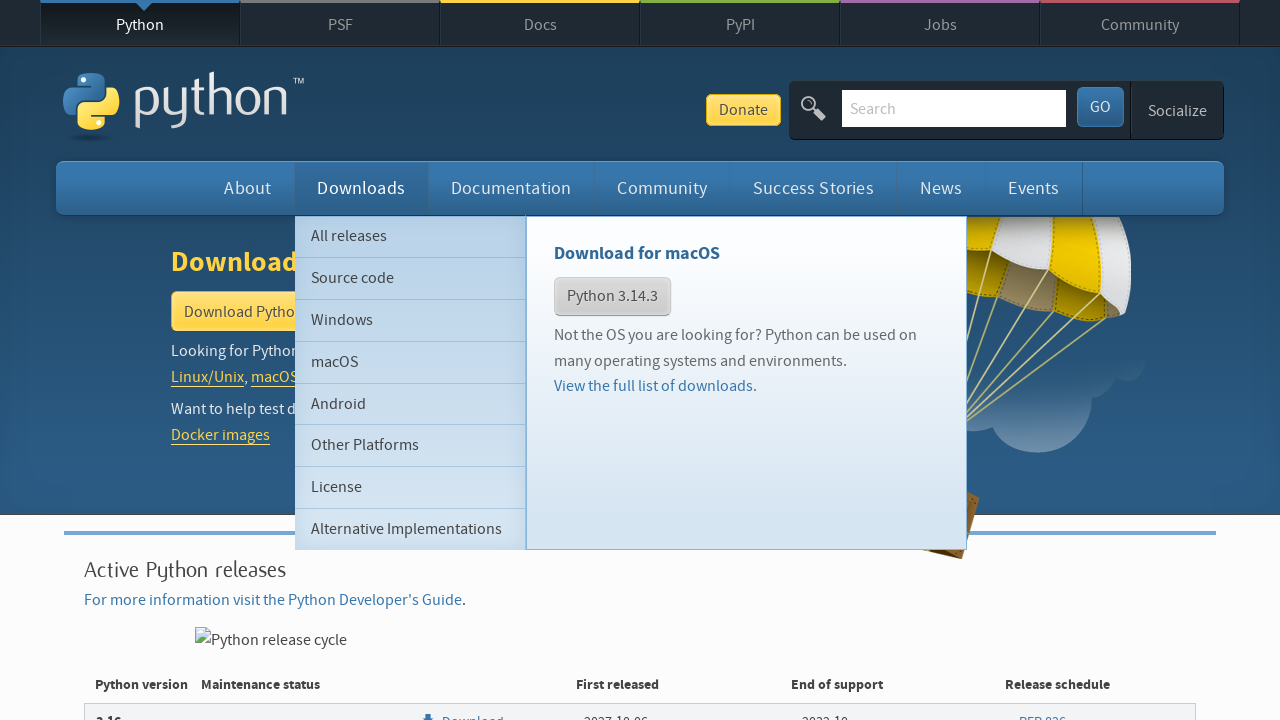

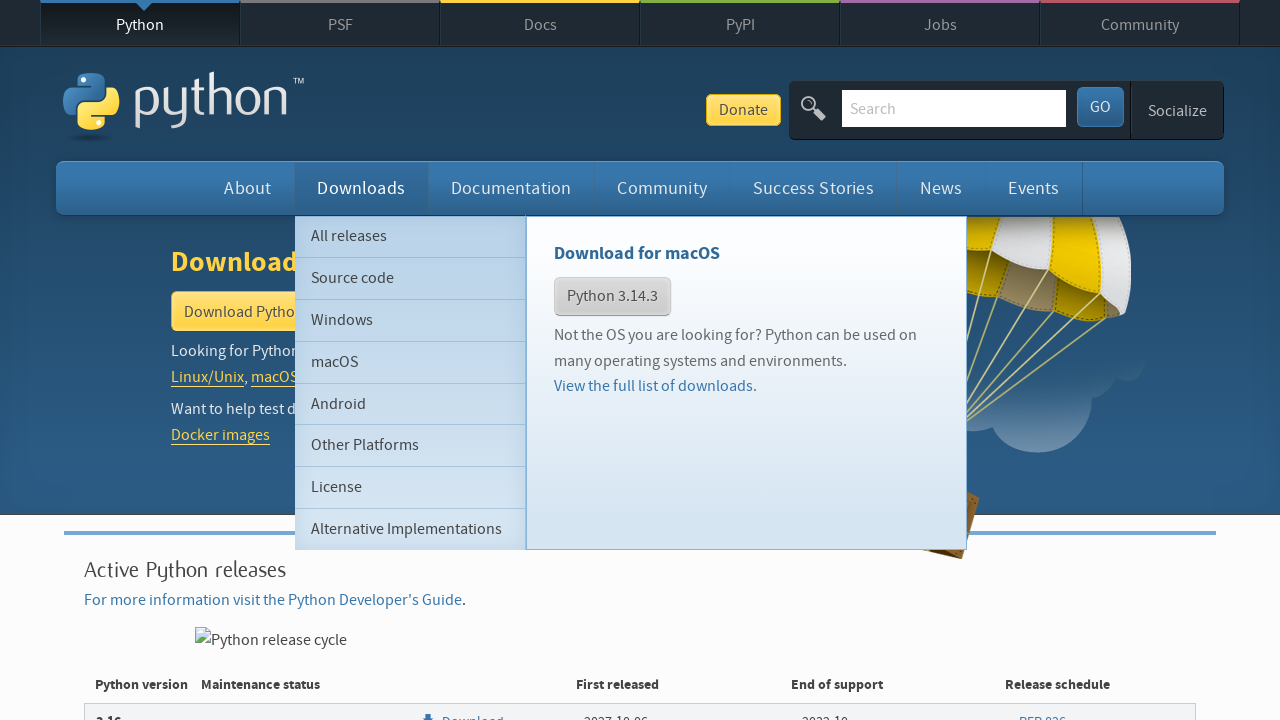